Navigates to example.com, verifies specific text content is present on the page, then clicks a link

Starting URL: https://example.com

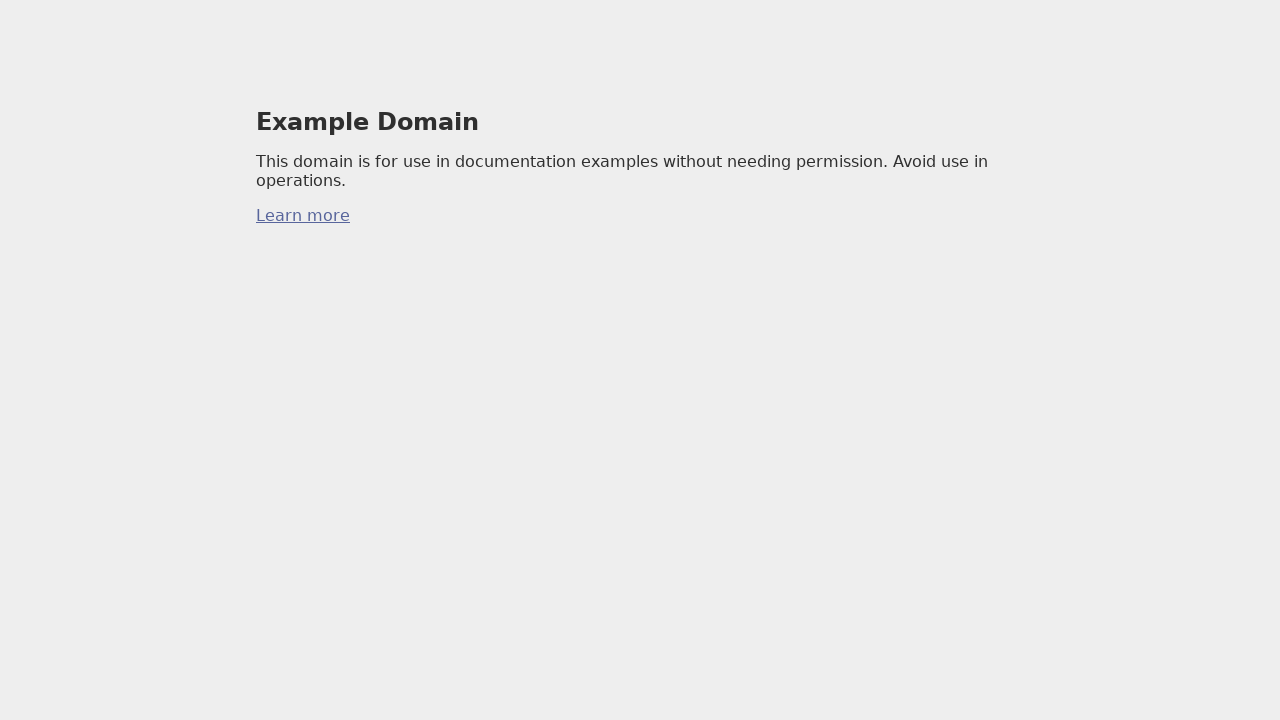

Located first paragraph element
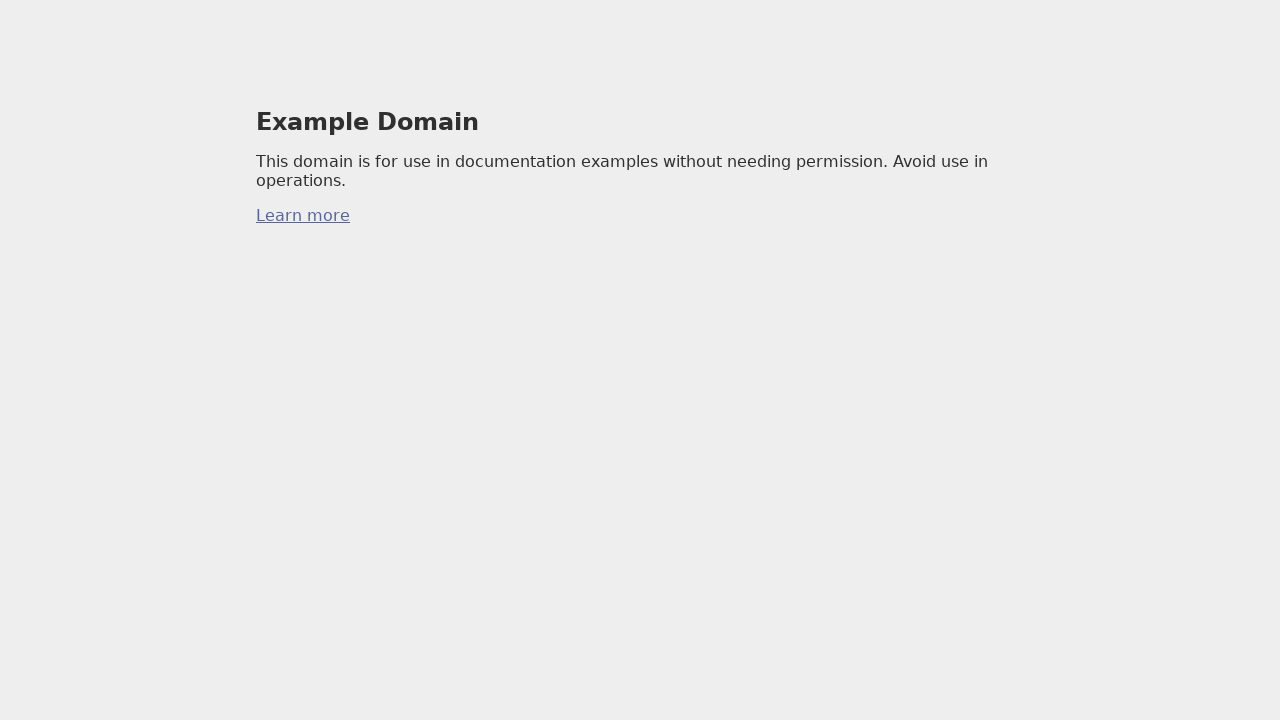

First paragraph element is visible and ready
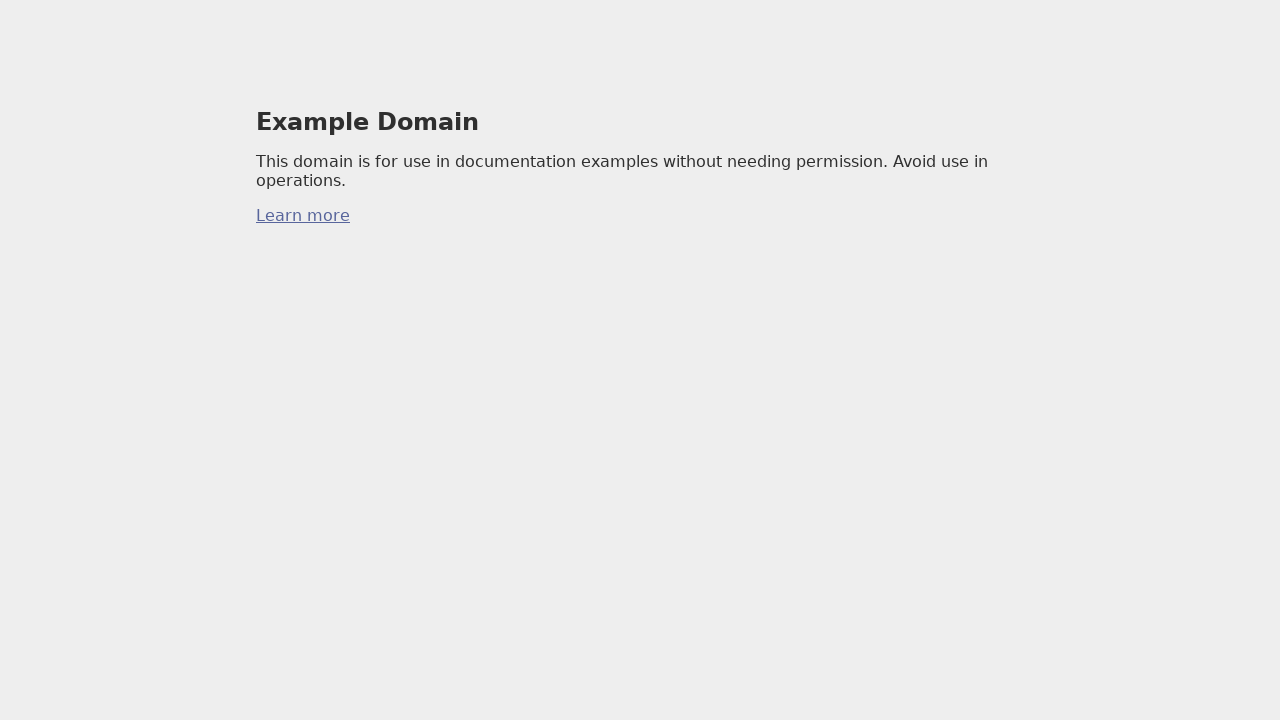

Clicked link in second paragraph at (303, 216) on xpath=/html/body/div/p[2]/a
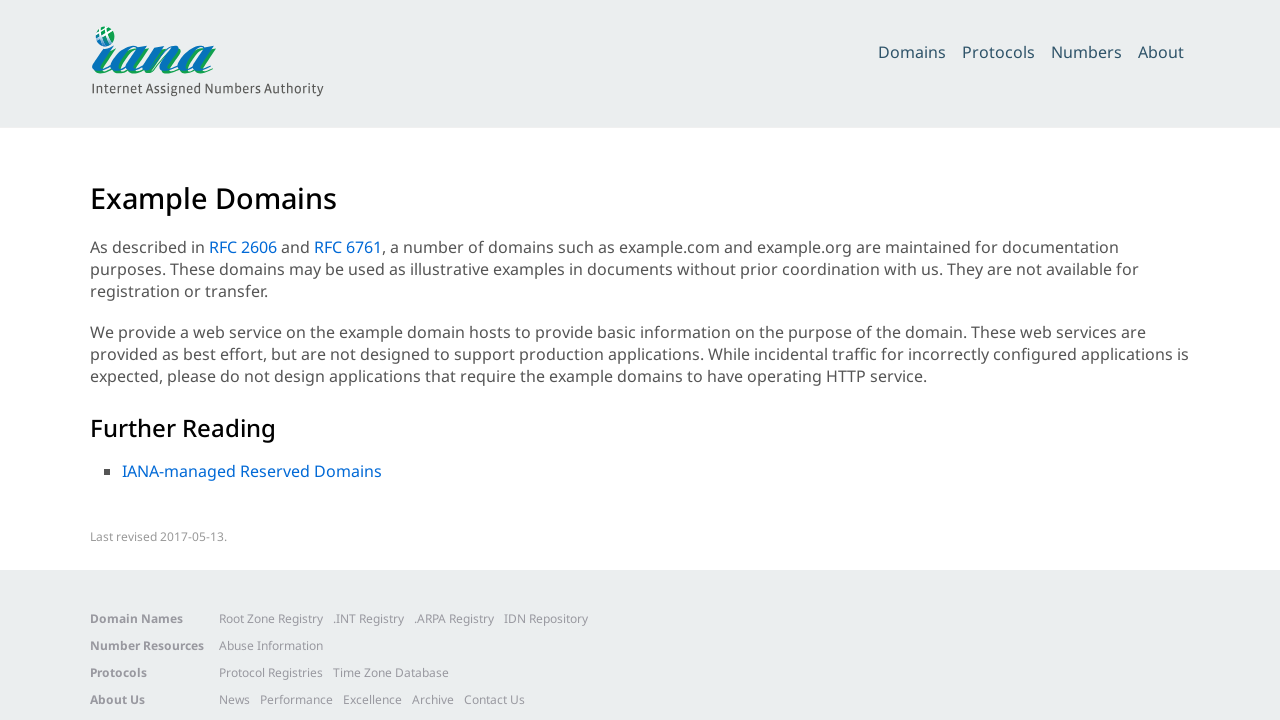

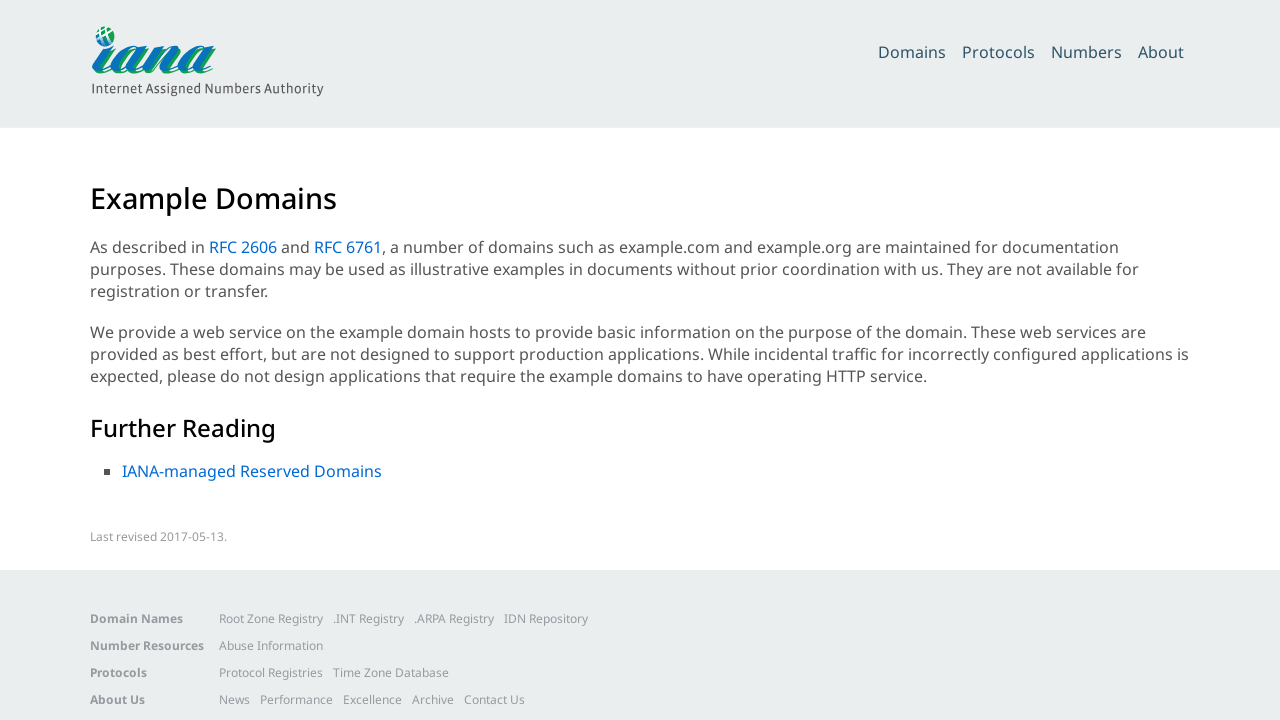